Tests login form validation by entering only a password without username and verifying the error message

Starting URL: https://www.saucedemo.com/

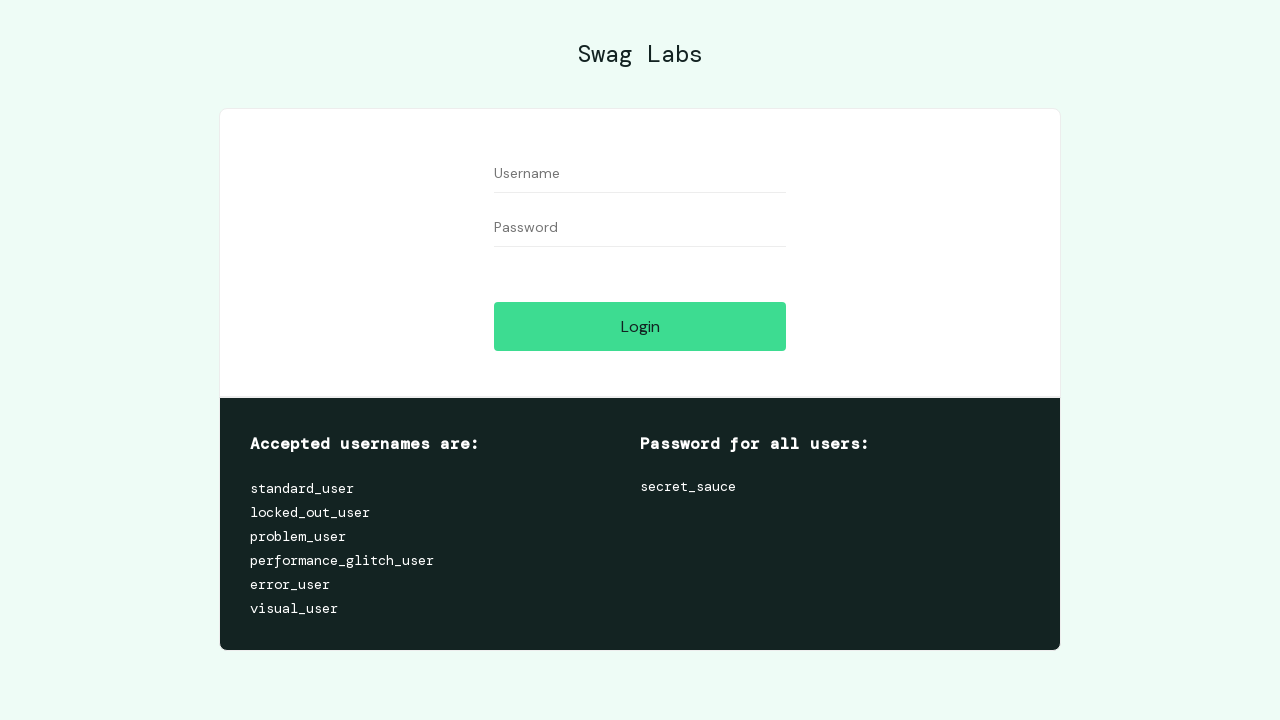

Filled password field with '12321321' without entering username on #password
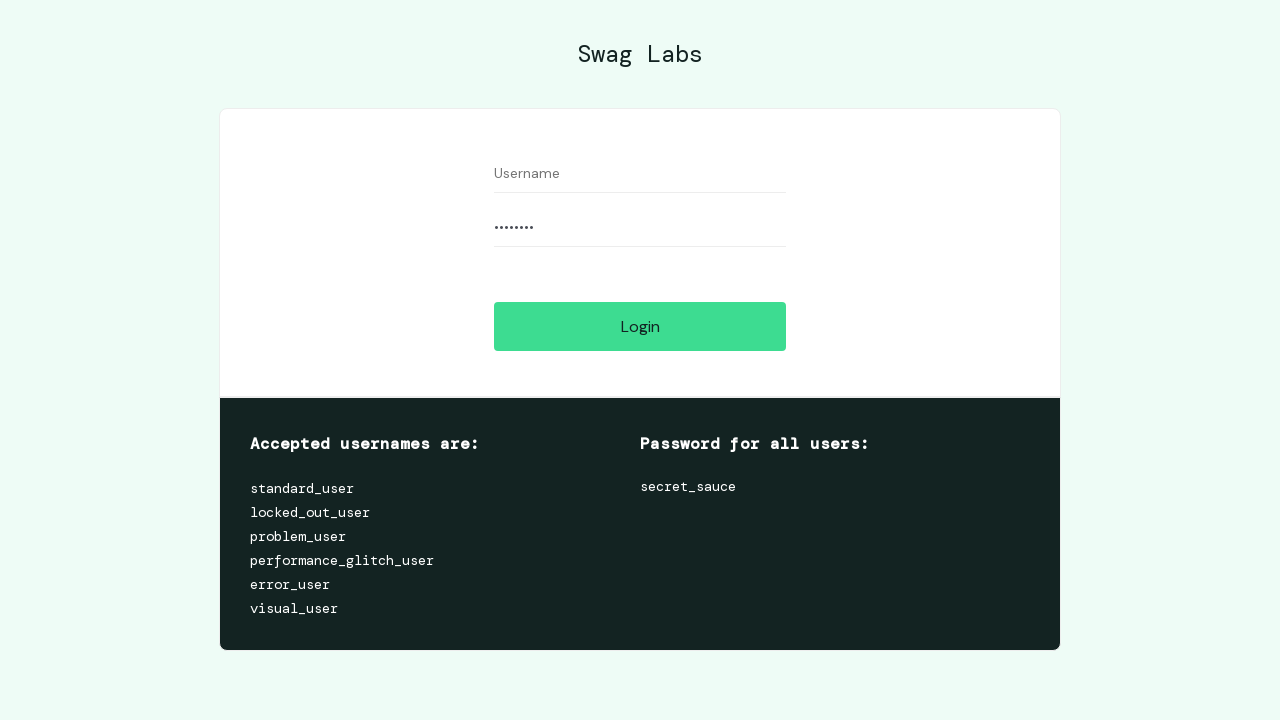

Clicked login button at (640, 326) on #login-button
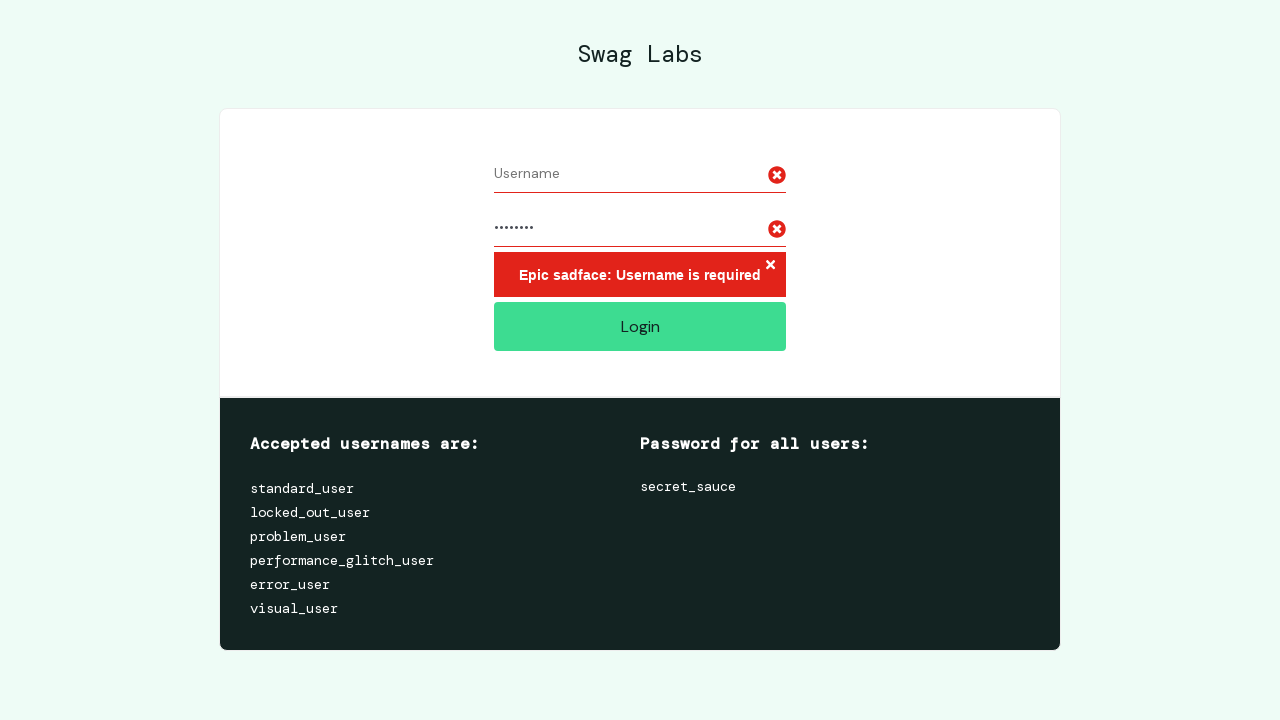

Error message appeared after login attempt without username
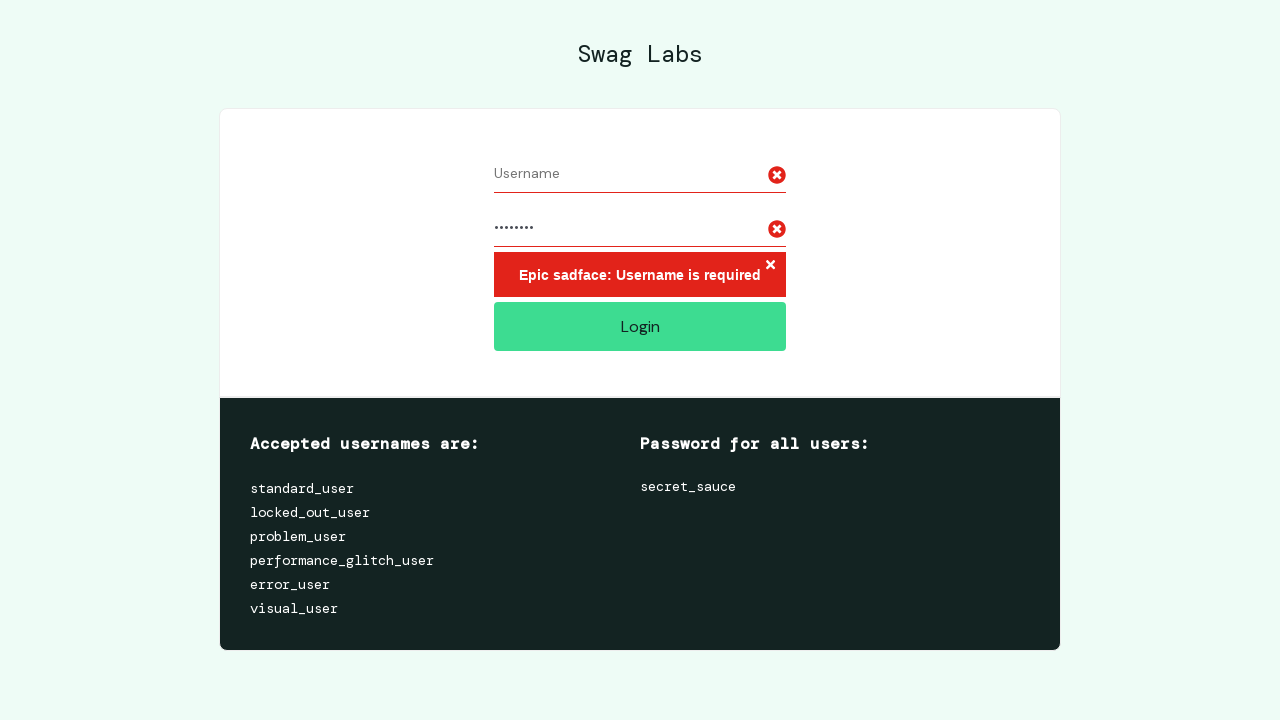

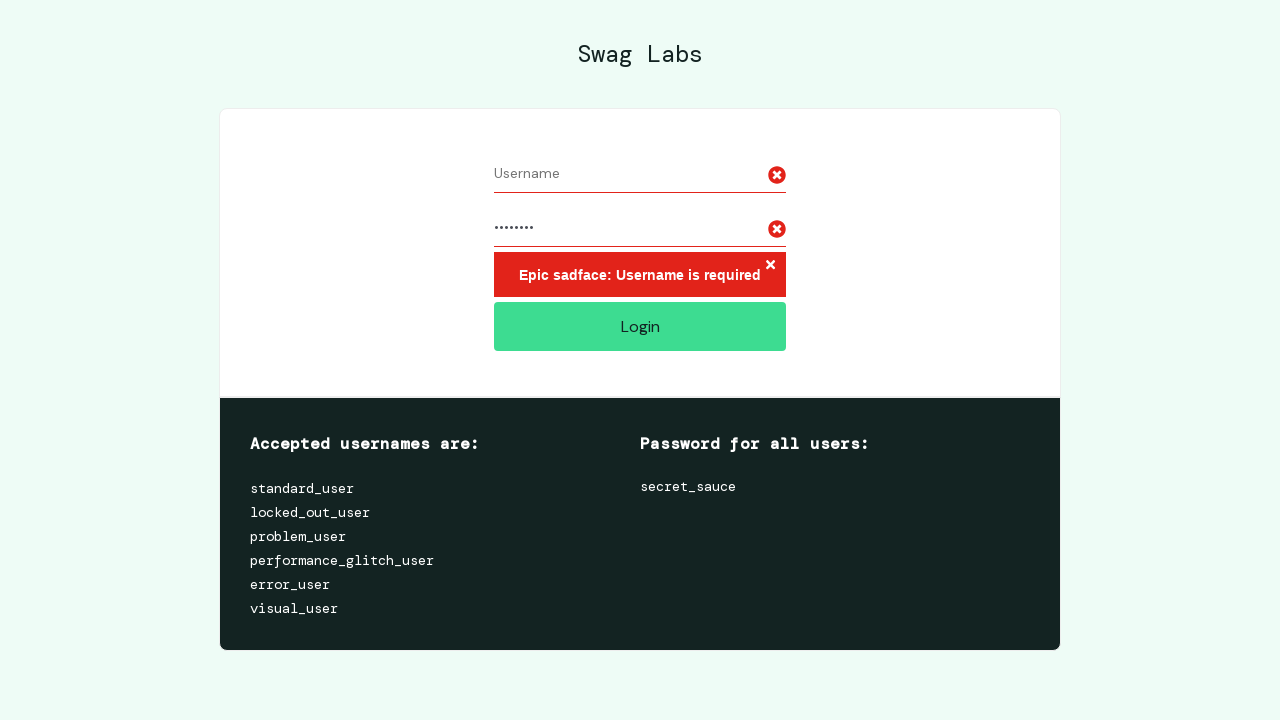